Tests pointer interactions with custom event properties by performing move, click, drag, and release actions on a pointer area, then verifies the events were registered.

Starting URL: https://selenium.dev/selenium/web/pointerActionsPage.html

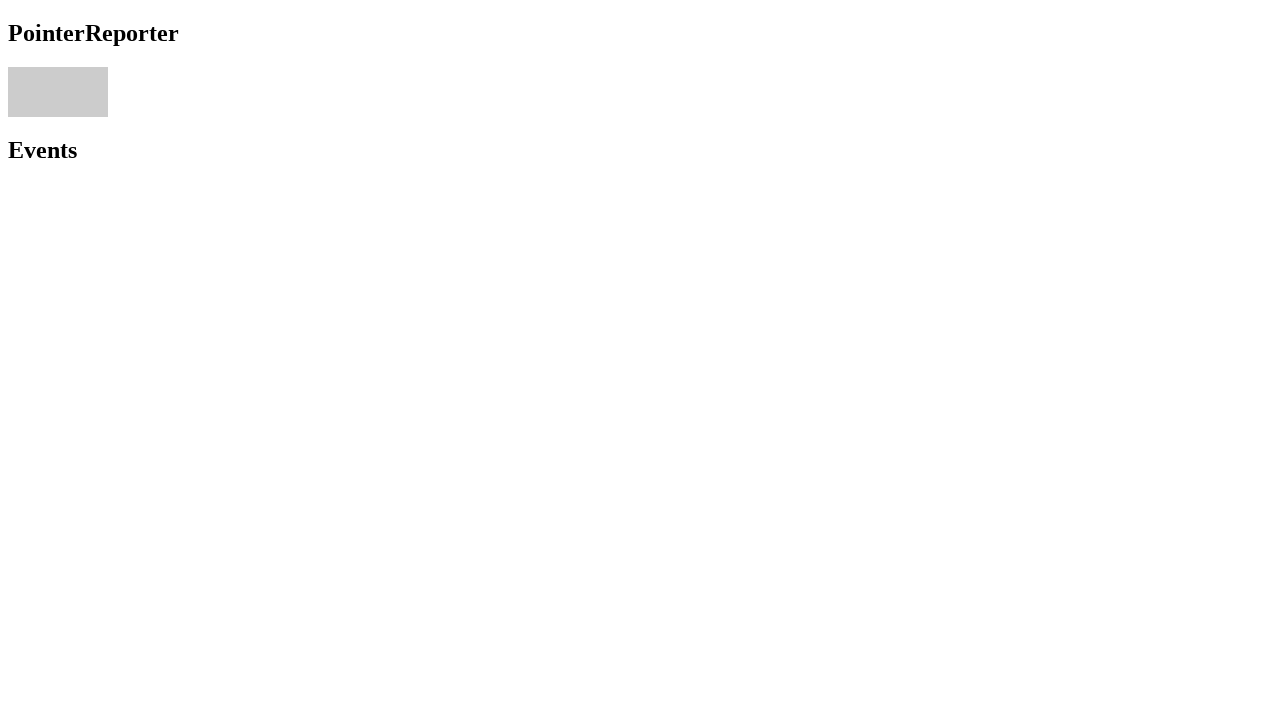

Located the pointer area element
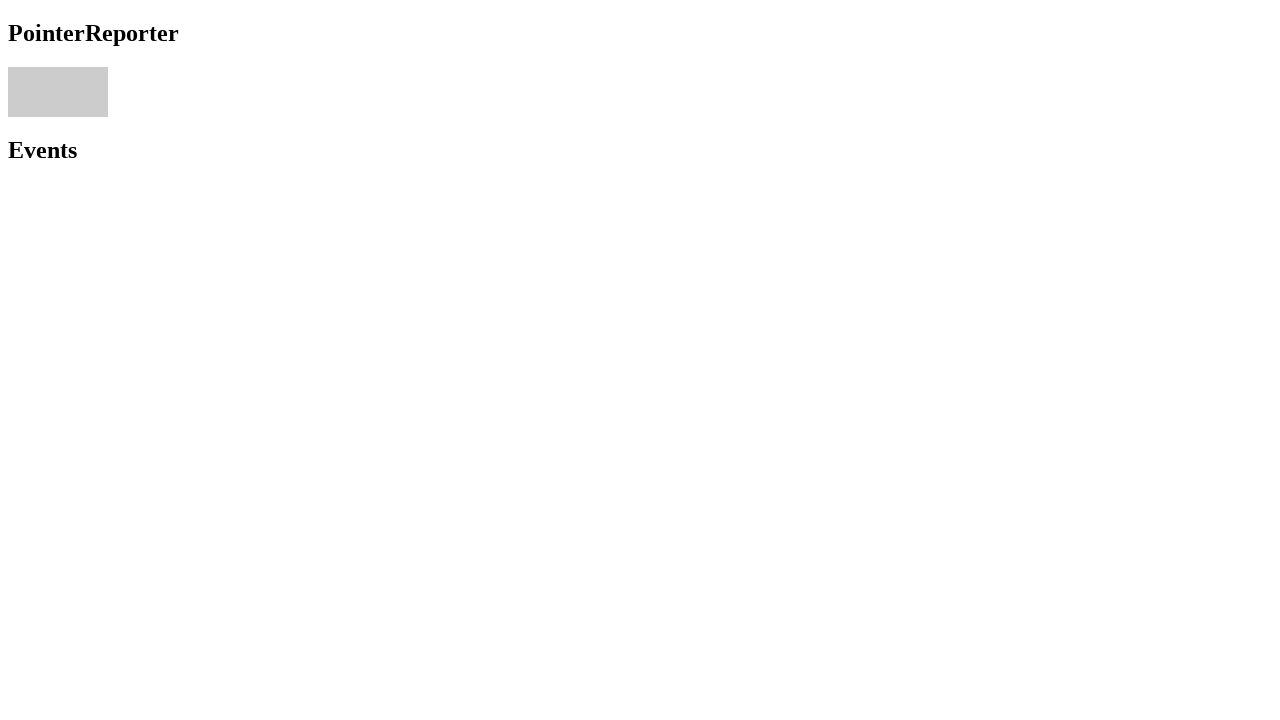

Pointer area element is visible
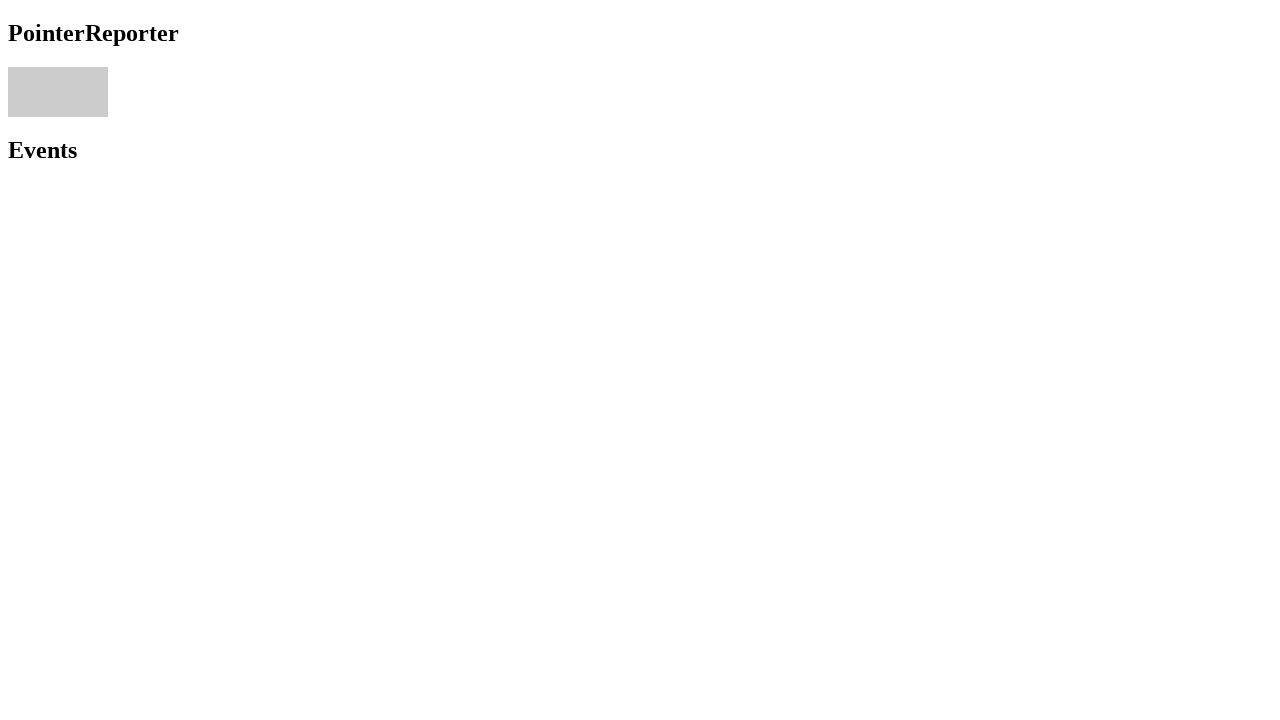

Calculated center coordinates of pointer area
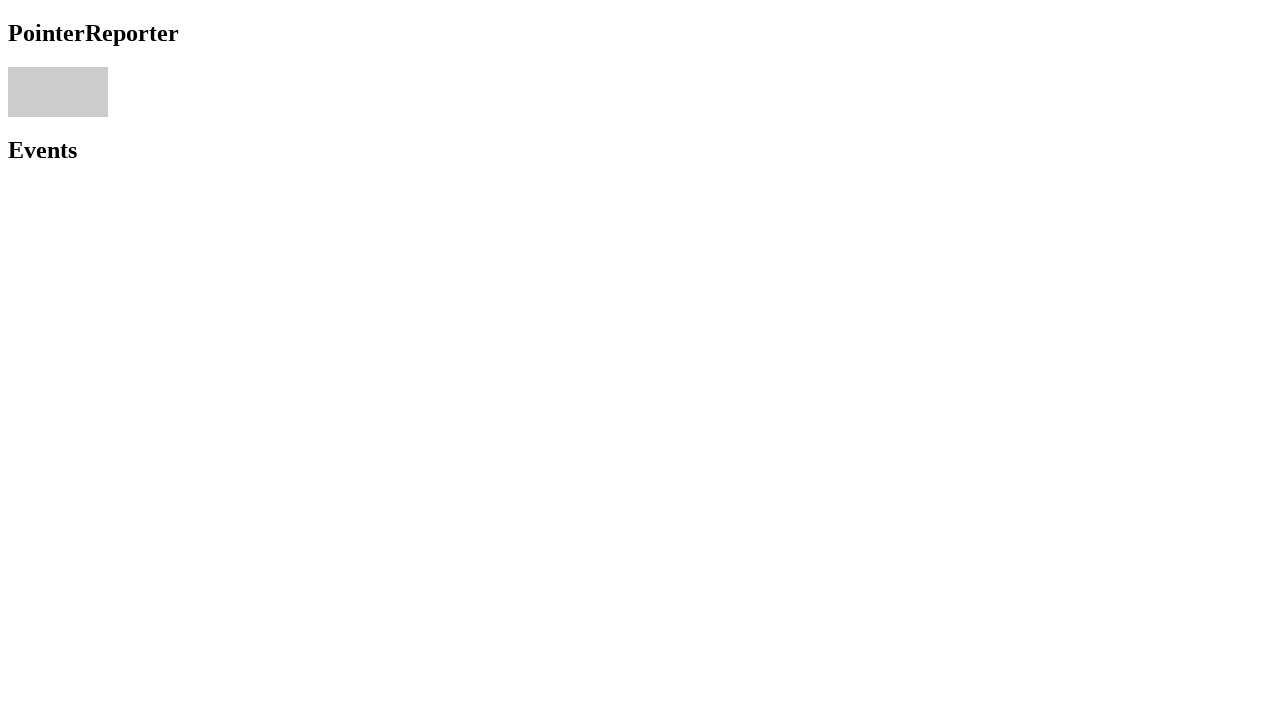

Moved mouse to center of pointer area at (58, 92)
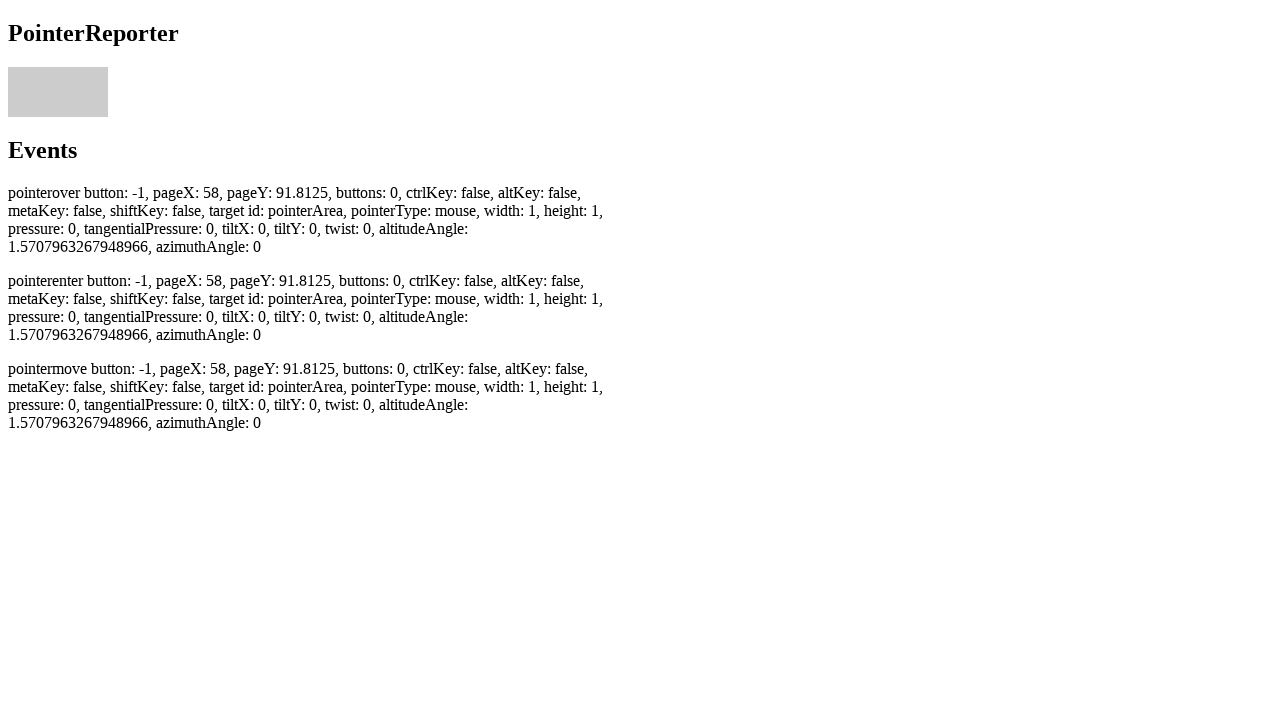

Pressed mouse button down at (58, 92)
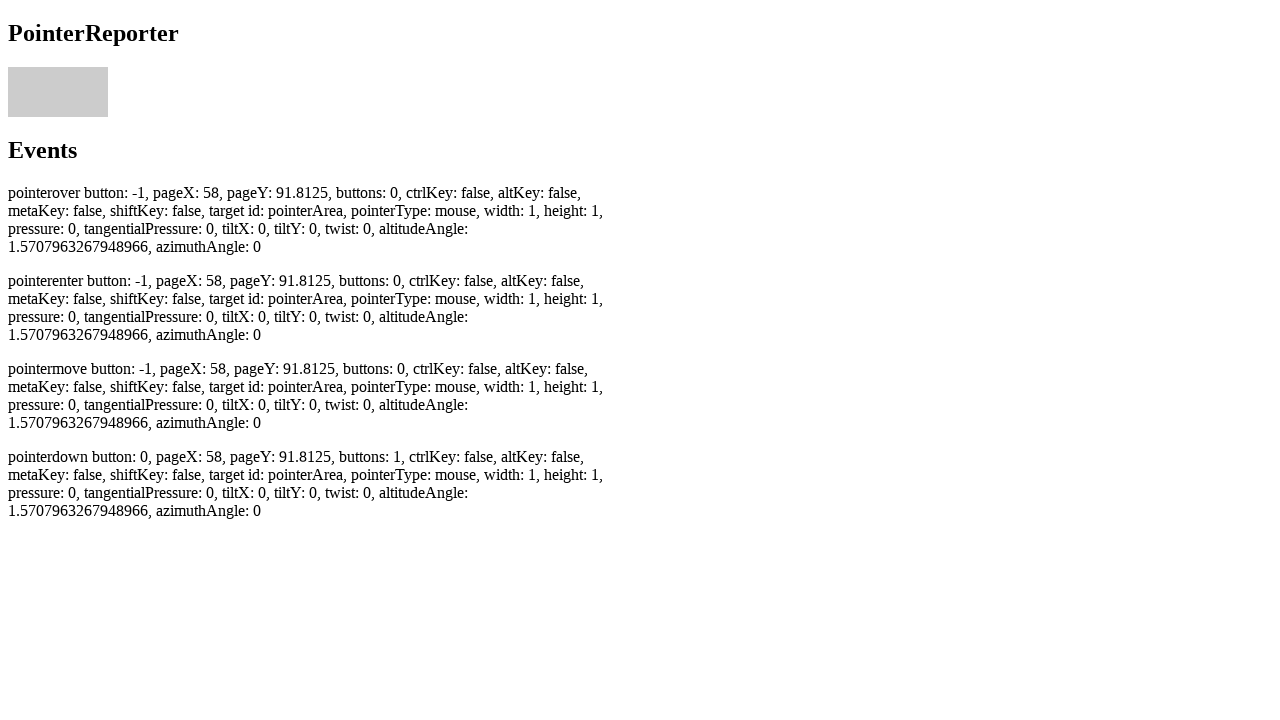

Dragged mouse by offset (2, 2) at (60, 94)
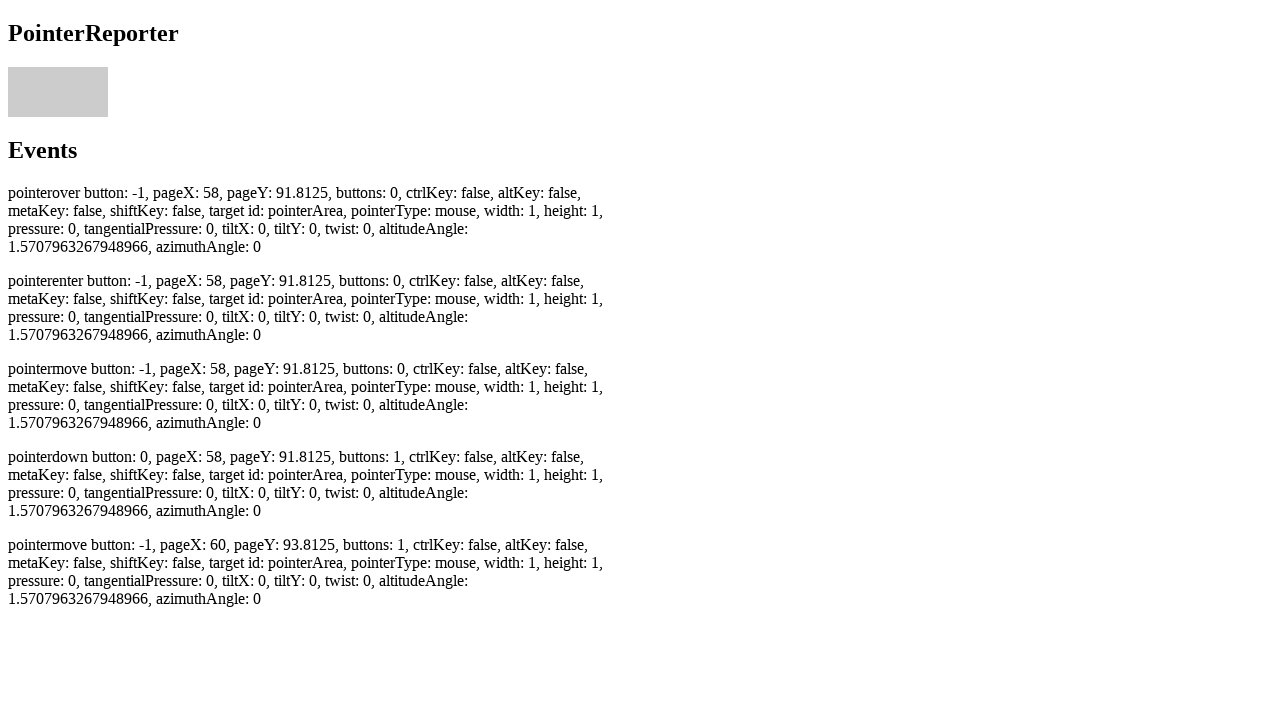

Released mouse button at (60, 94)
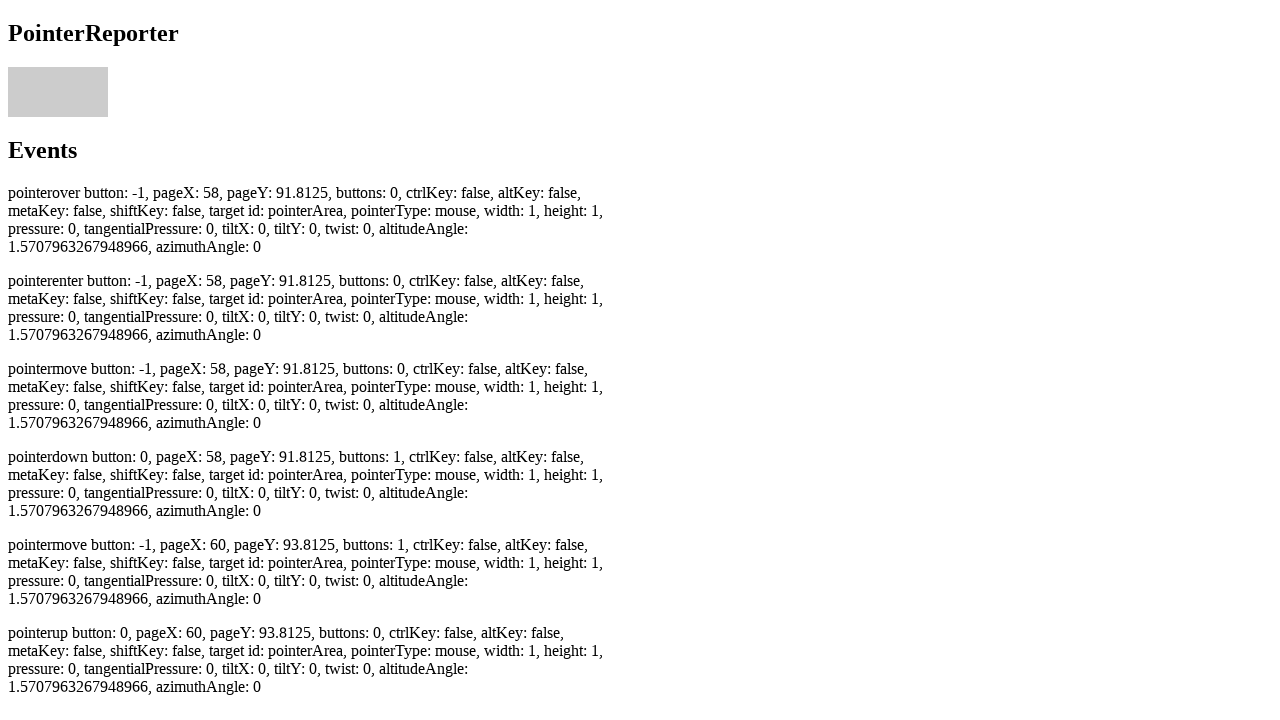

Pointer up event registered
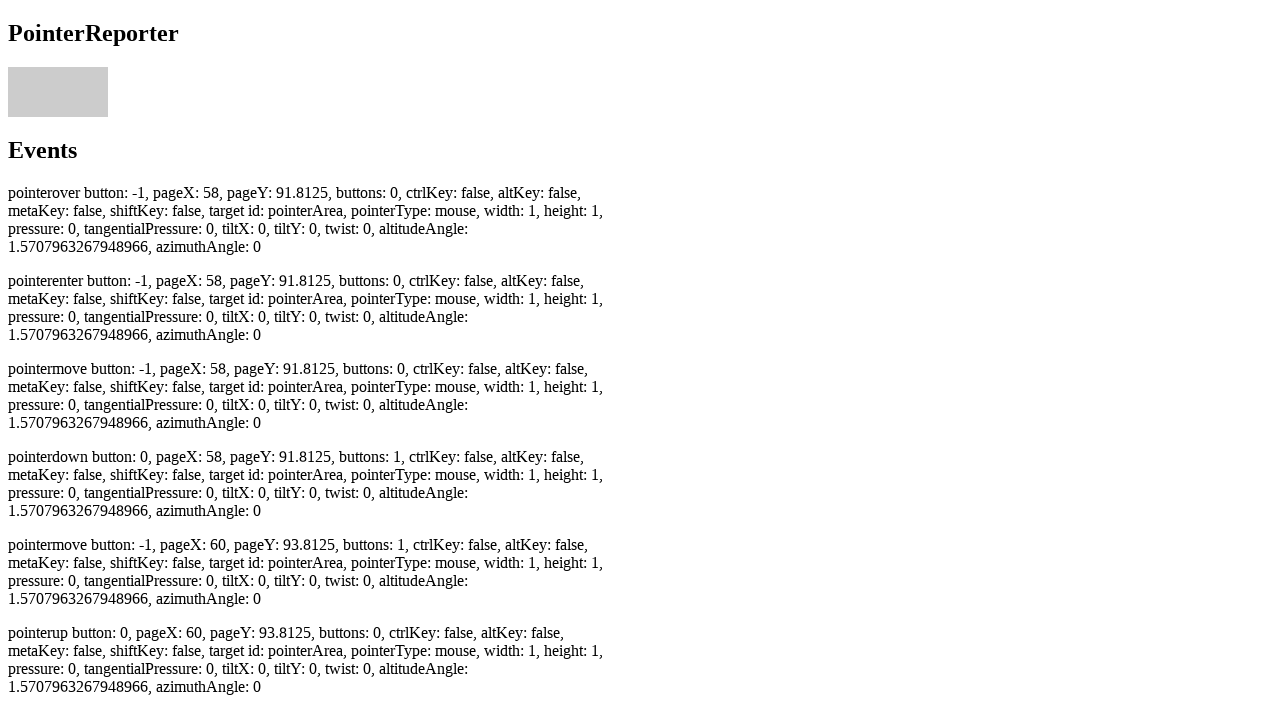

Verified at least 2 pointer move events were captured
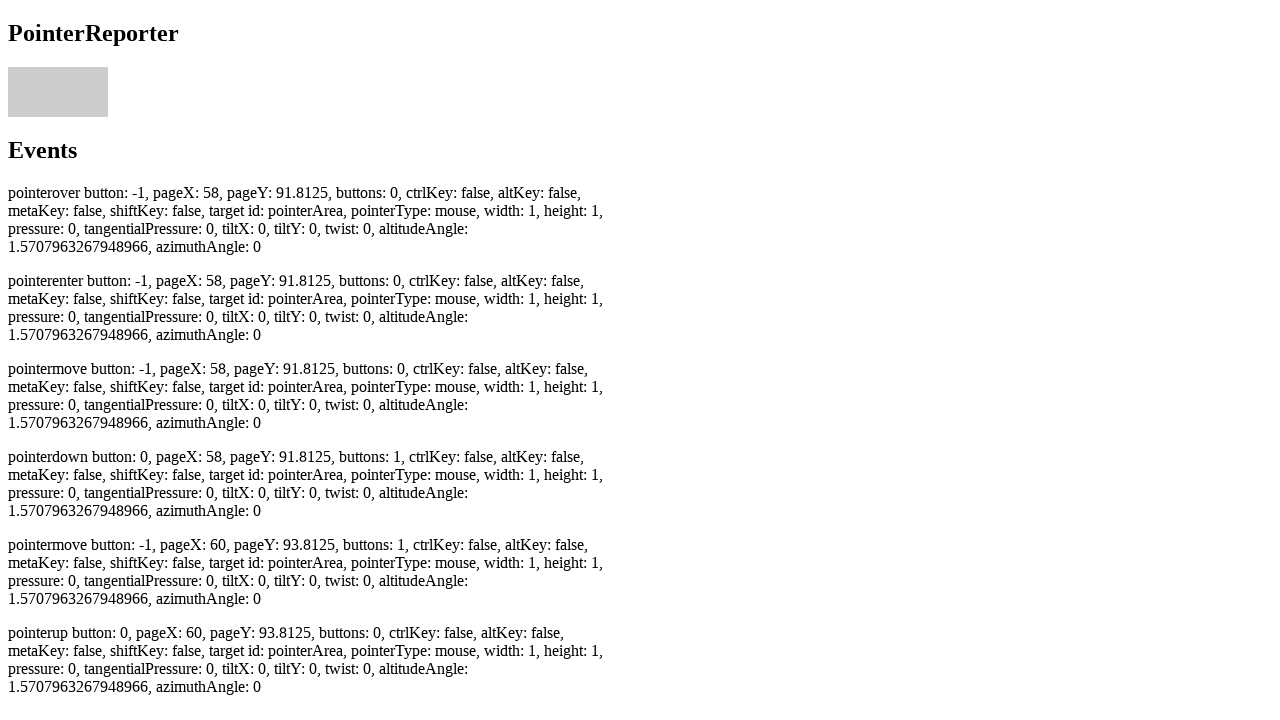

Verified at least 1 pointer down event was captured
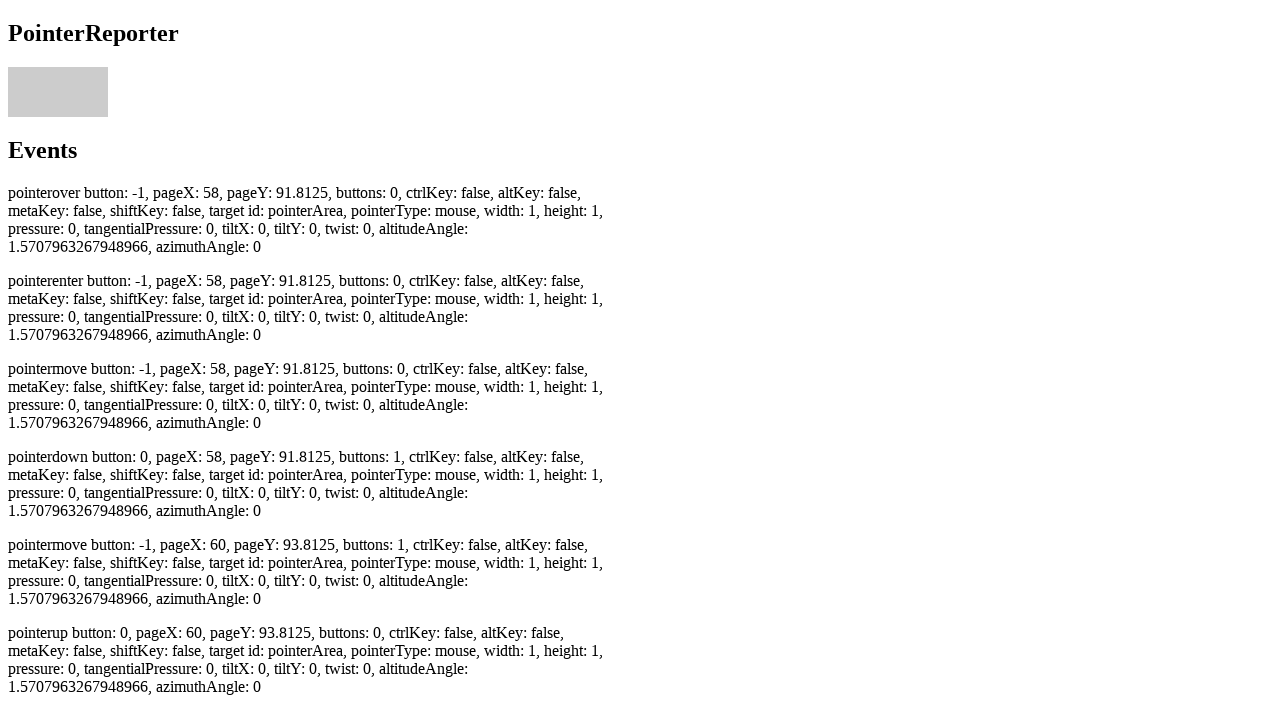

Verified at least 1 pointer up event was captured
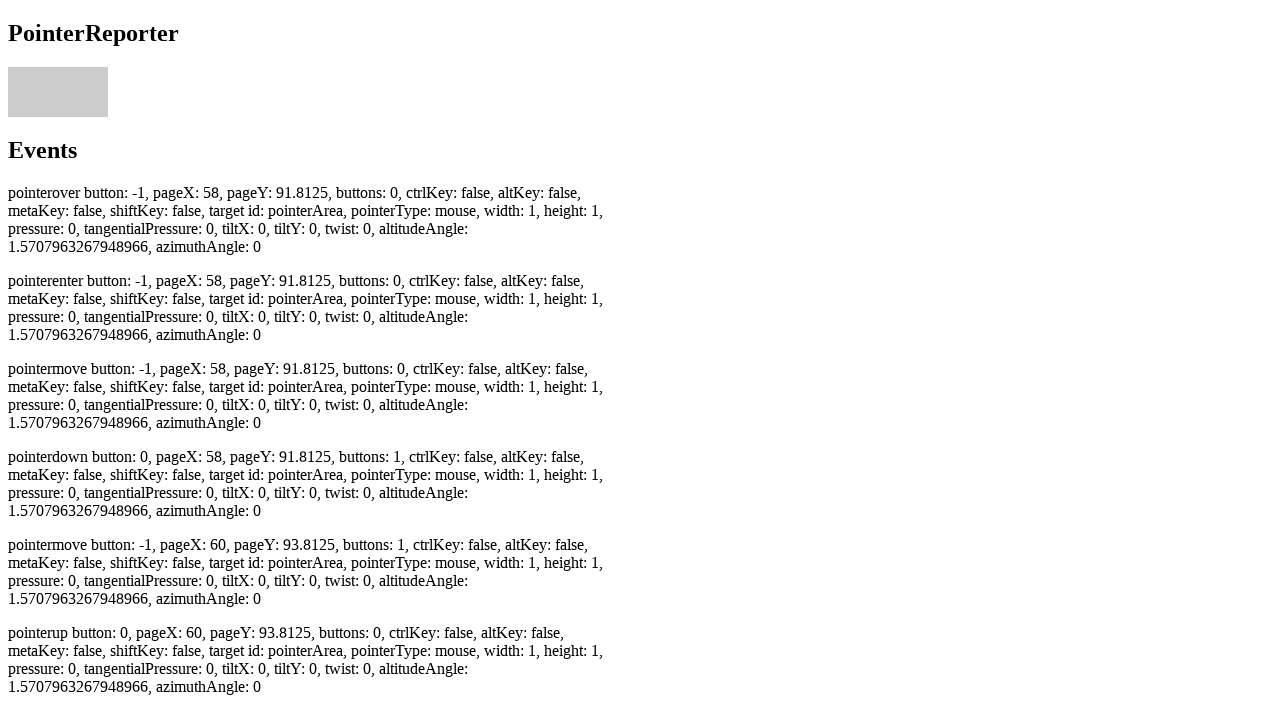

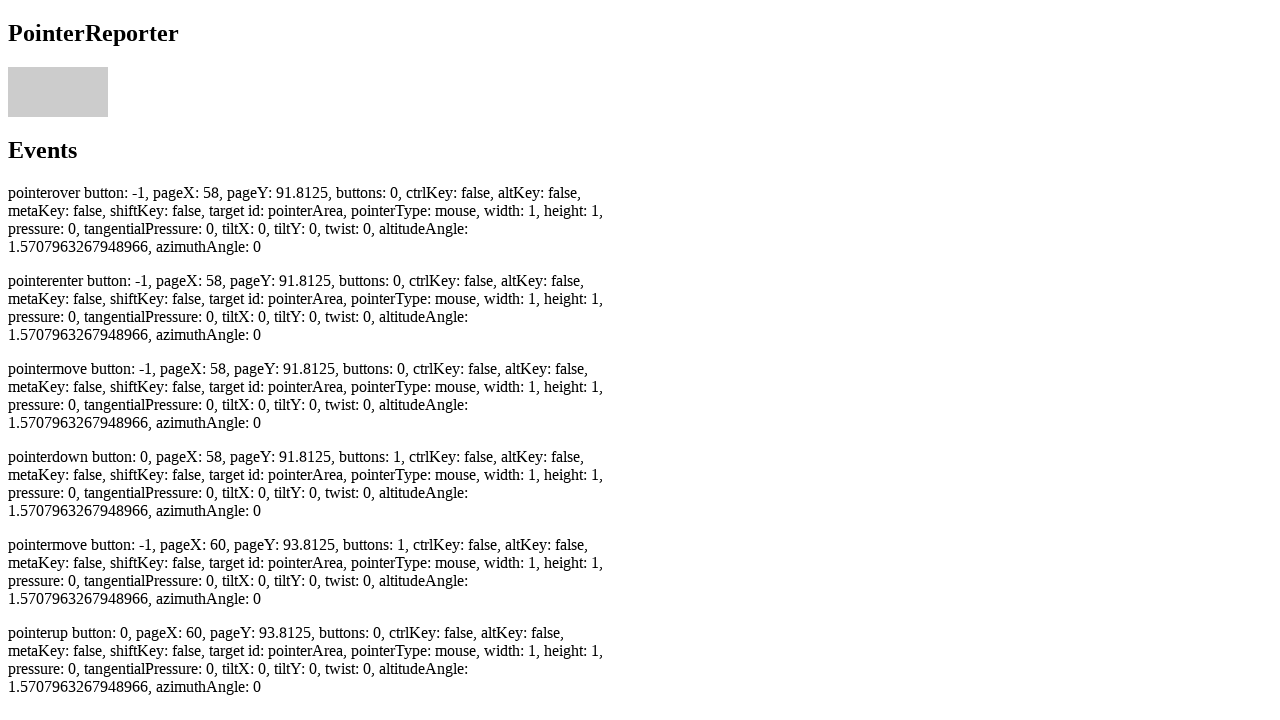